Tests a web form by filling text input, password, textarea fields, selecting a radio button, and submitting the form

Starting URL: https://bonigarcia.dev/selenium-webdriver-java/web-form.html

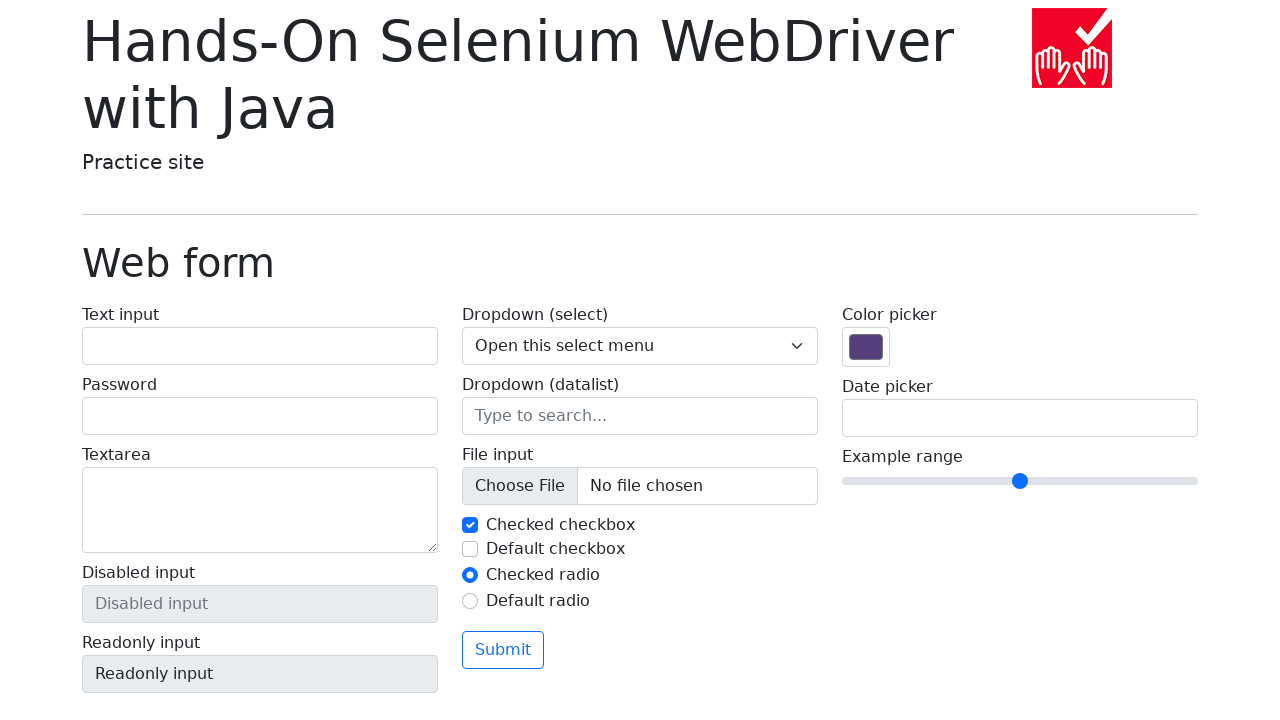

Filled text input field with 'Denis N' on #my-text-id
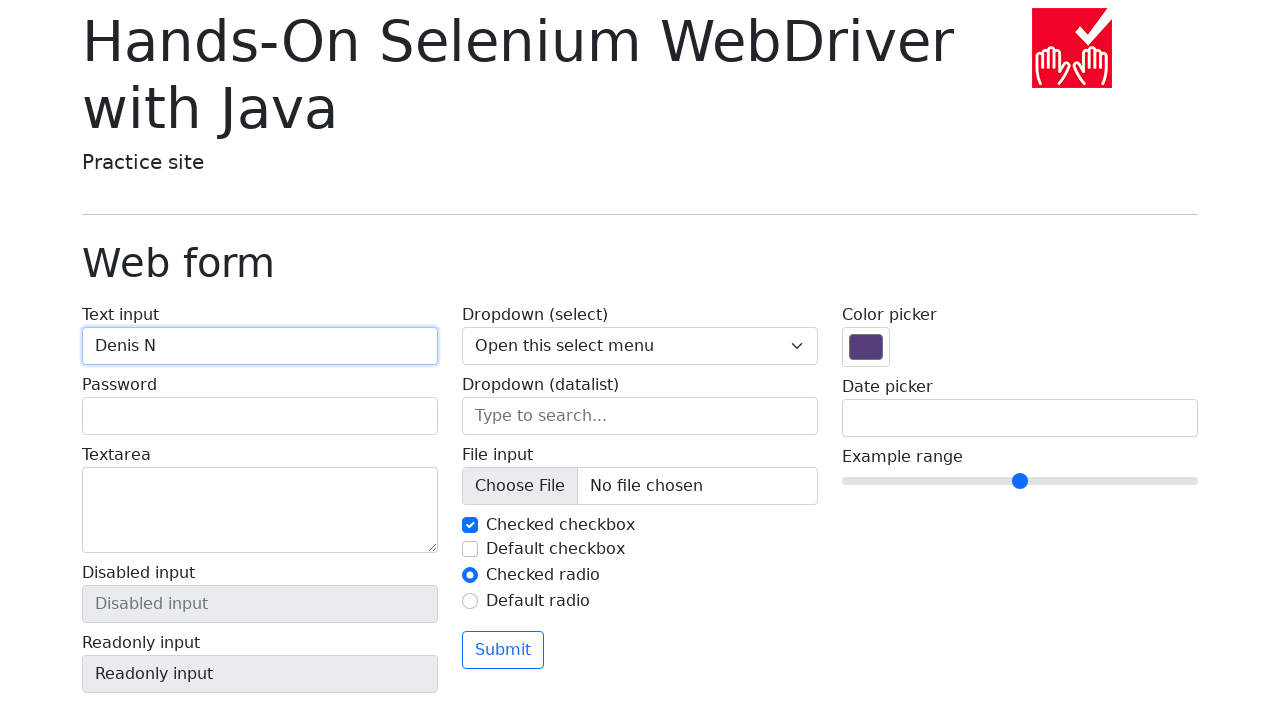

Filled password field with '123456' on input[name='my-password']
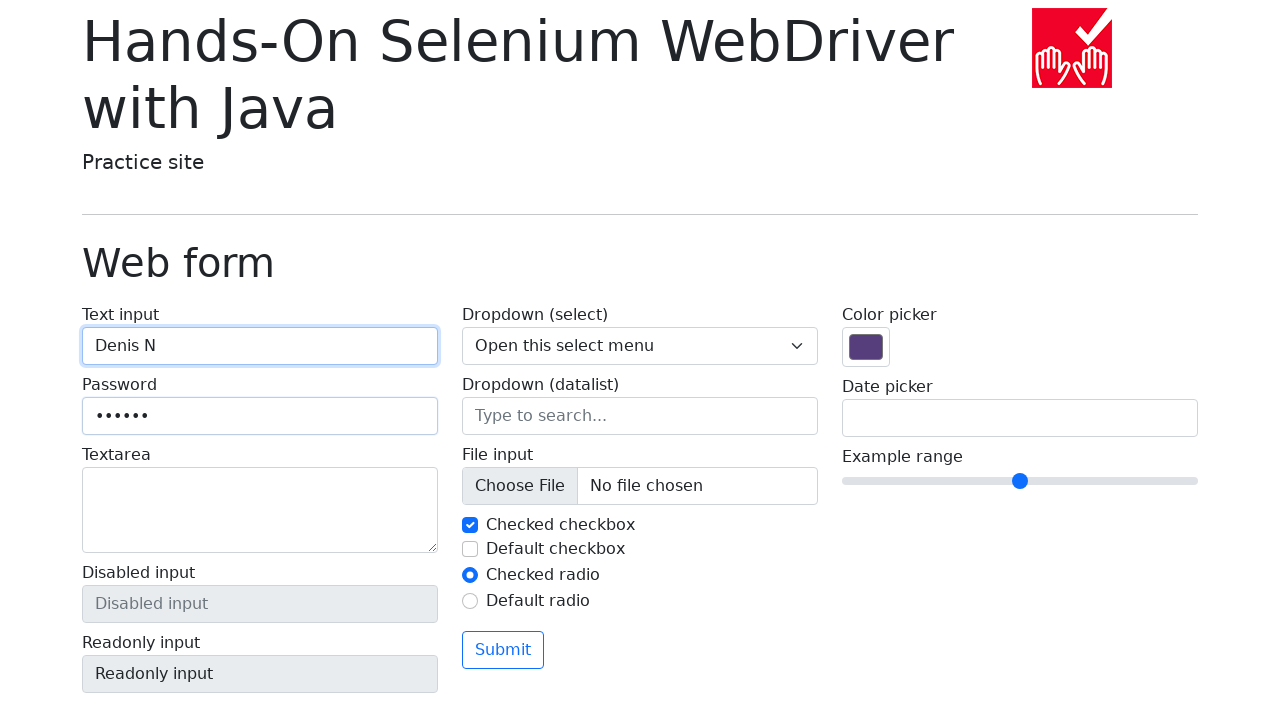

Filled textarea with 'This is a text' on textarea[name='my-textarea']
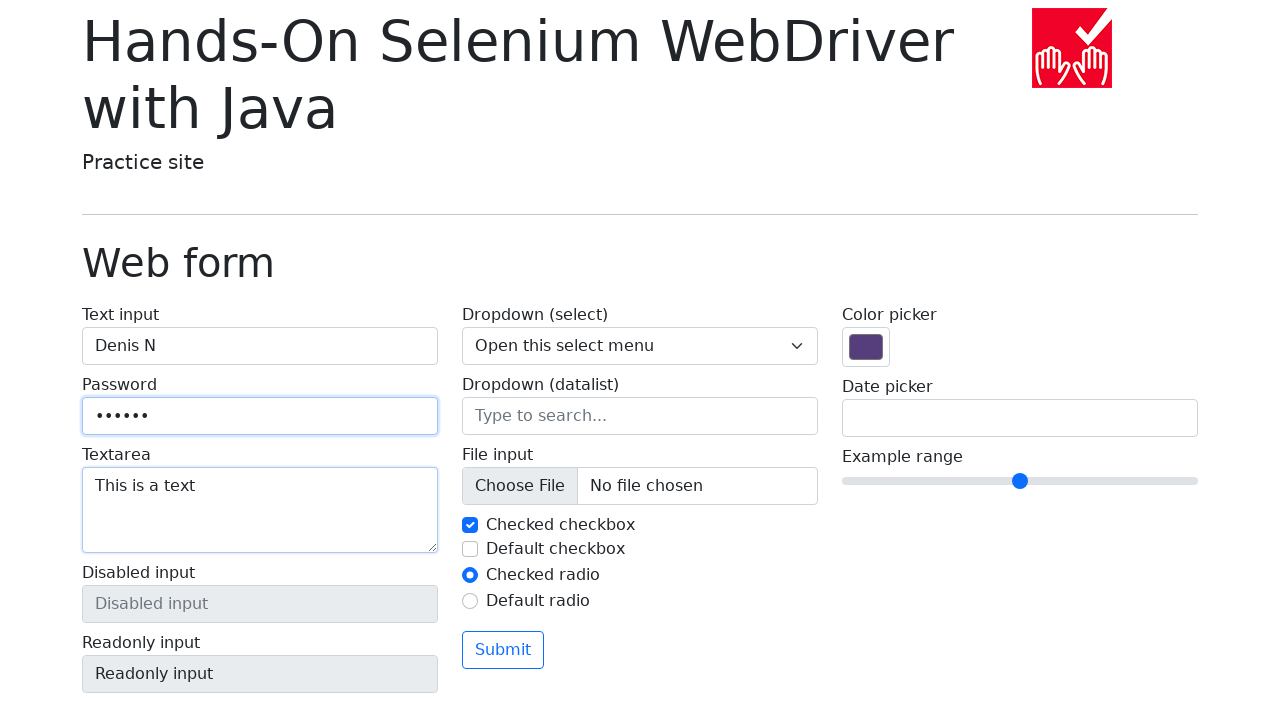

Selected radio button option 2 at (470, 601) on #my-radio-2
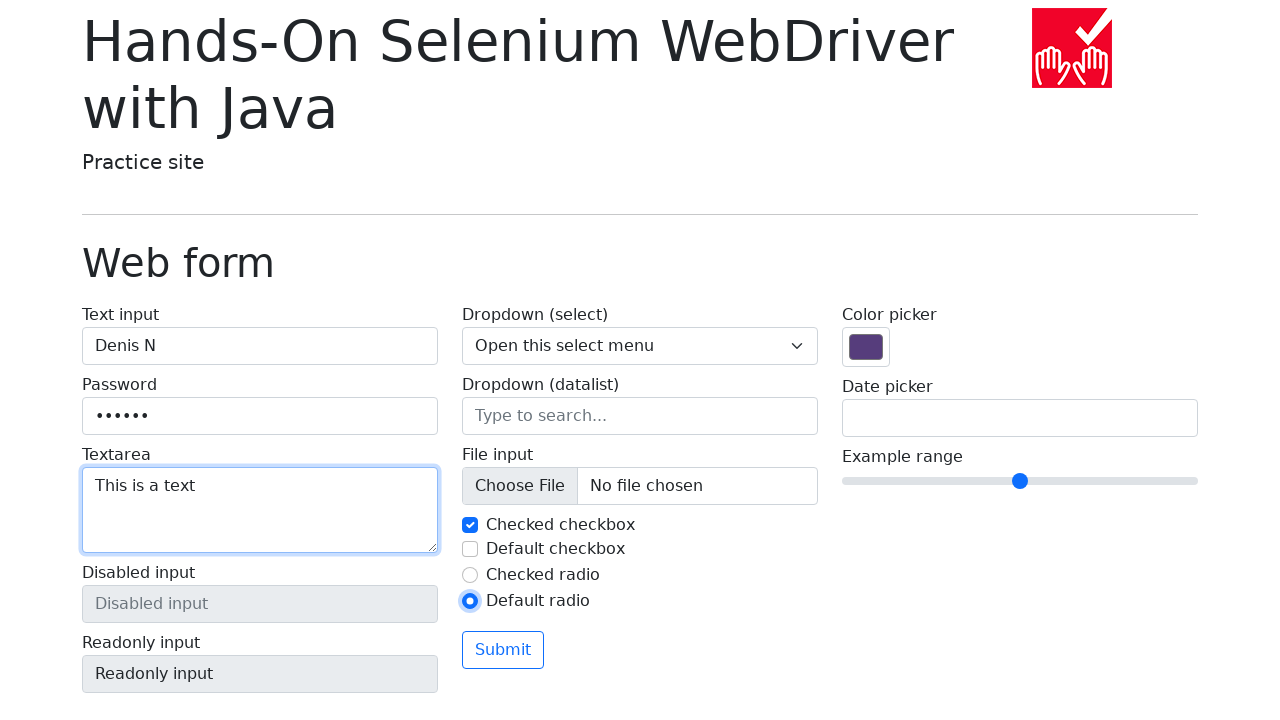

Clicked submit button to submit the form at (503, 650) on .btn.btn-outline-primary.mt-3
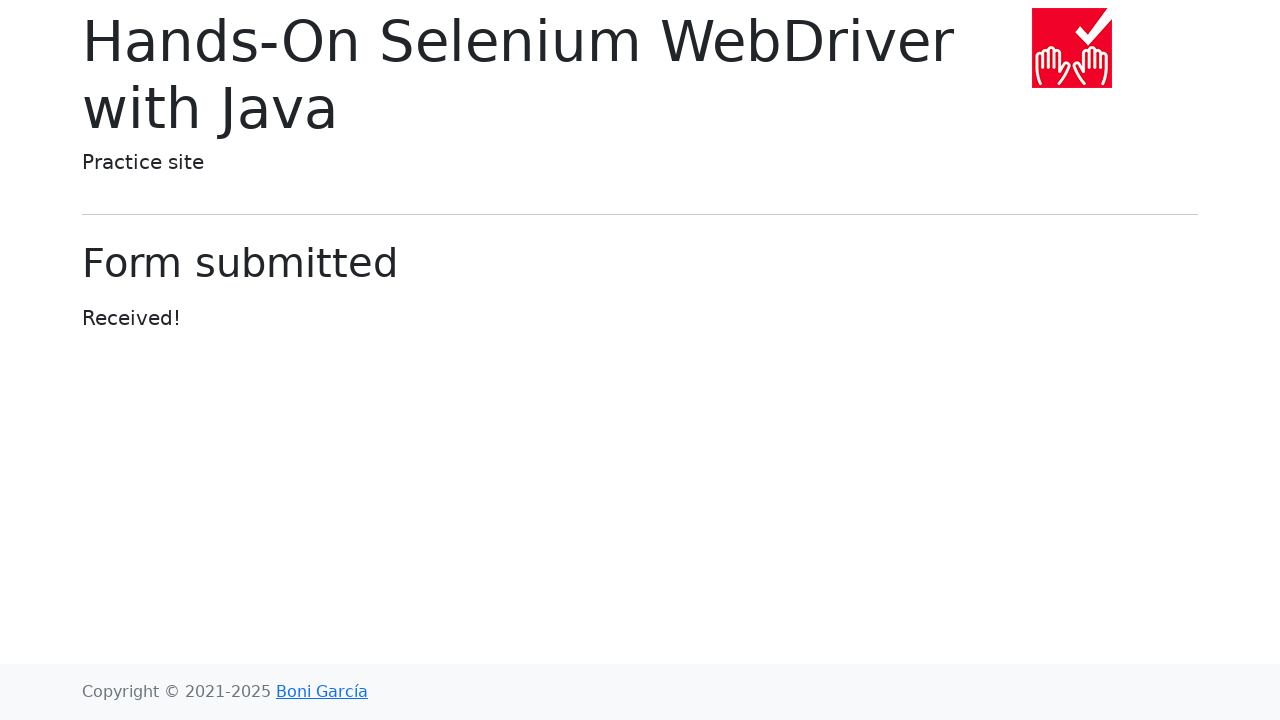

Form submission confirmed - URL contains 'submitted'
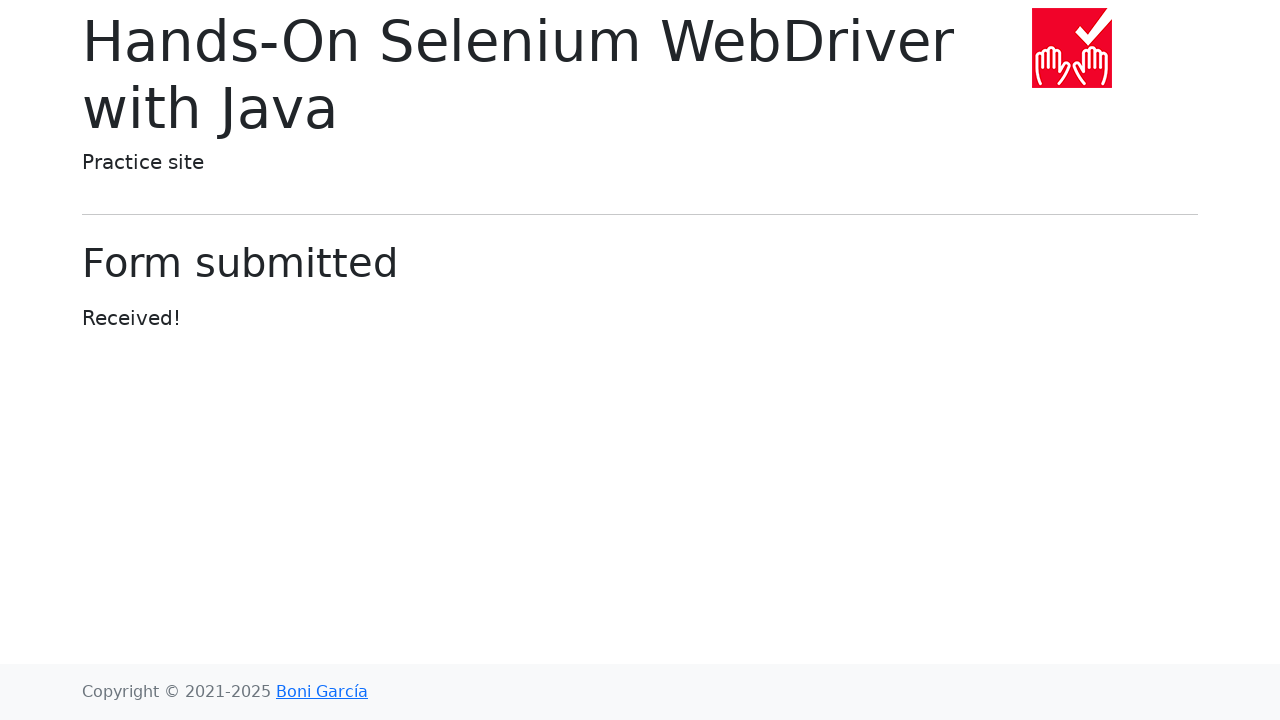

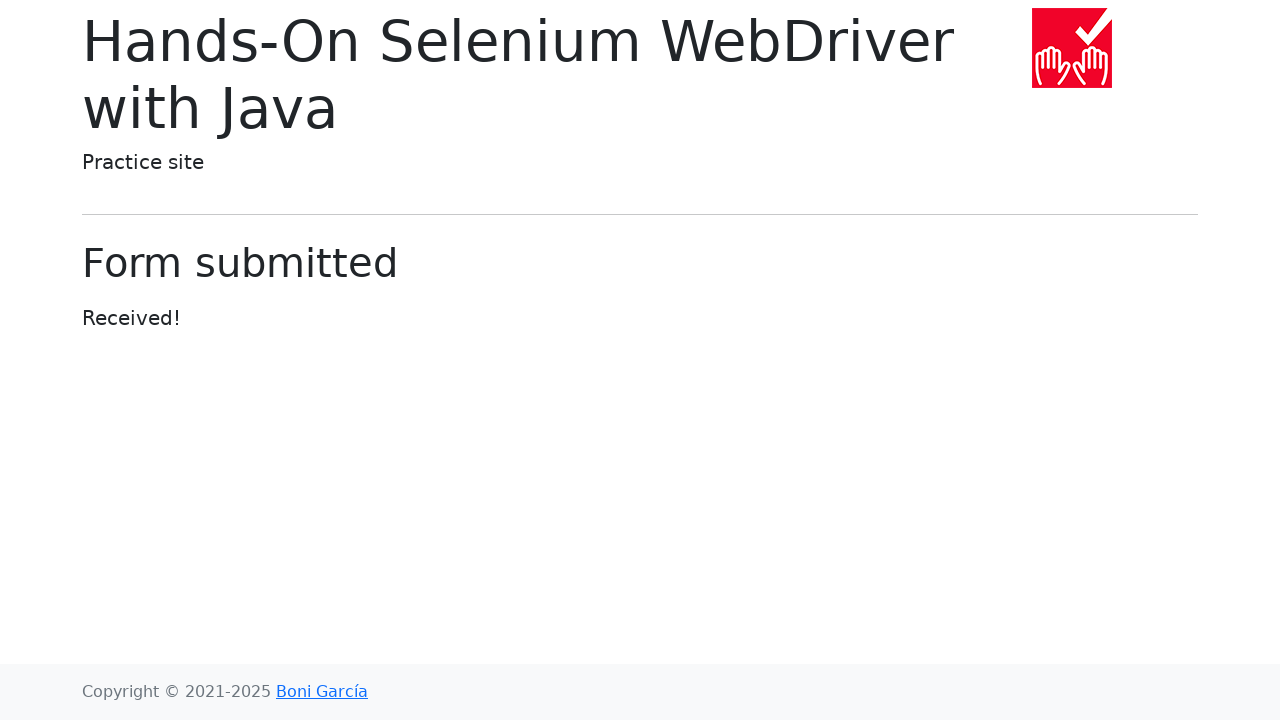